Verifies that the logo image is displayed on the login page

Starting URL: https://naveenautomationlabs.com/opencart/index.php?route=account/login

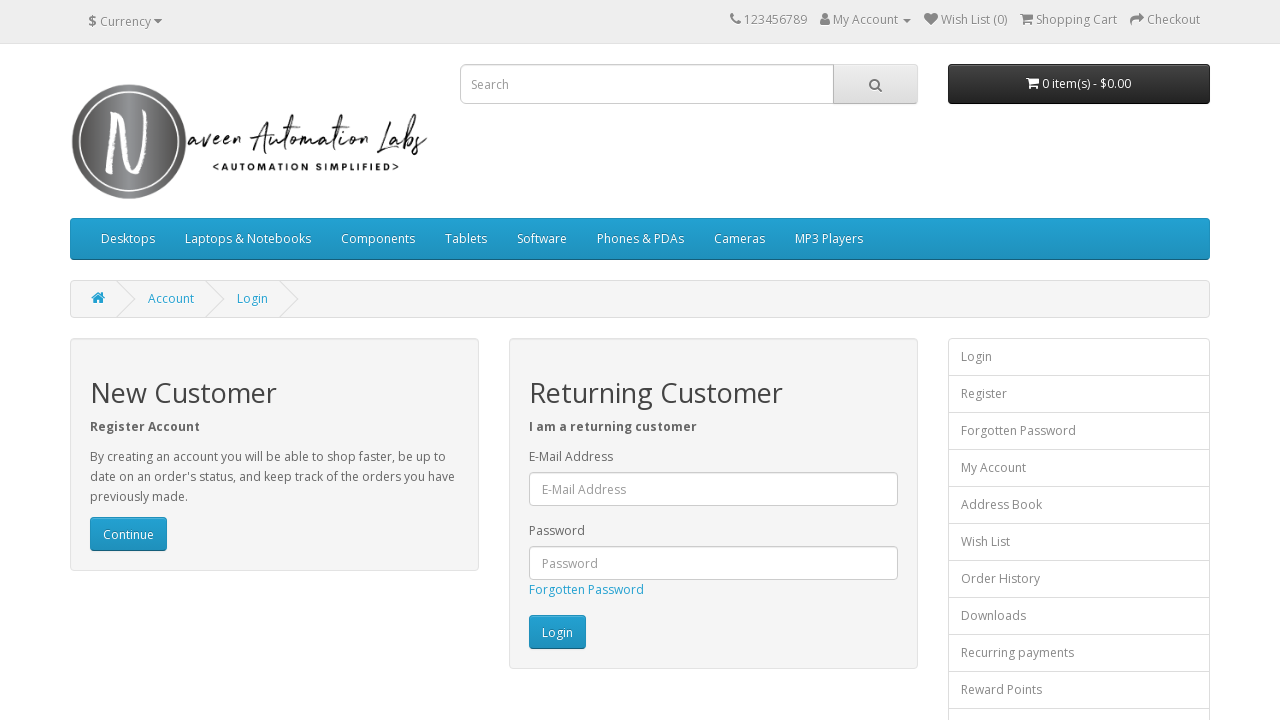

Navigated to OpenCart login page
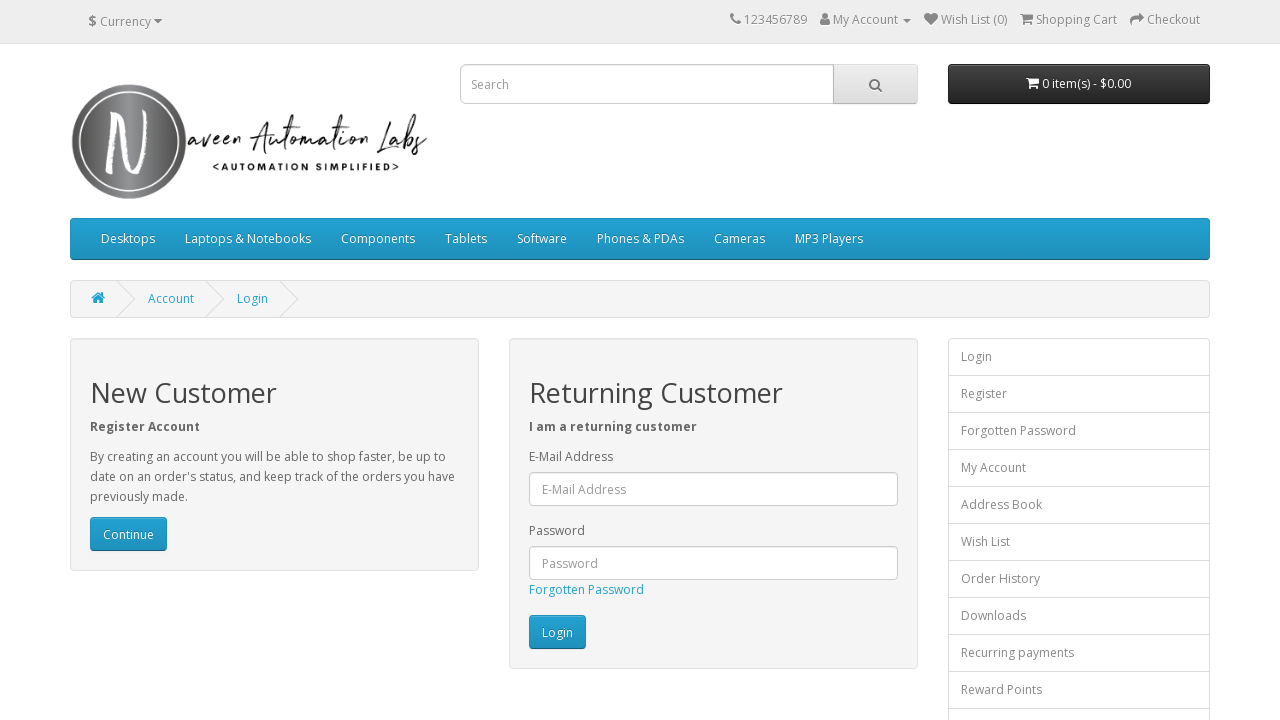

Located logo image element
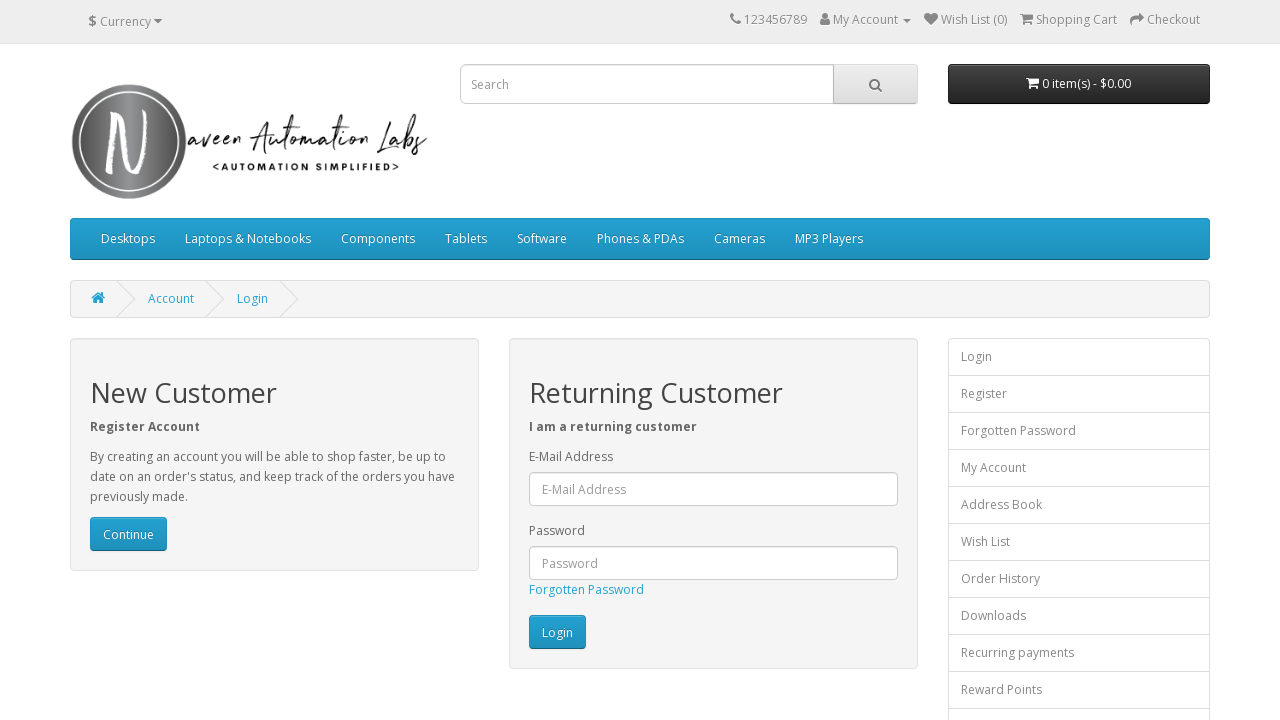

Verified that logo image is displayed on login page
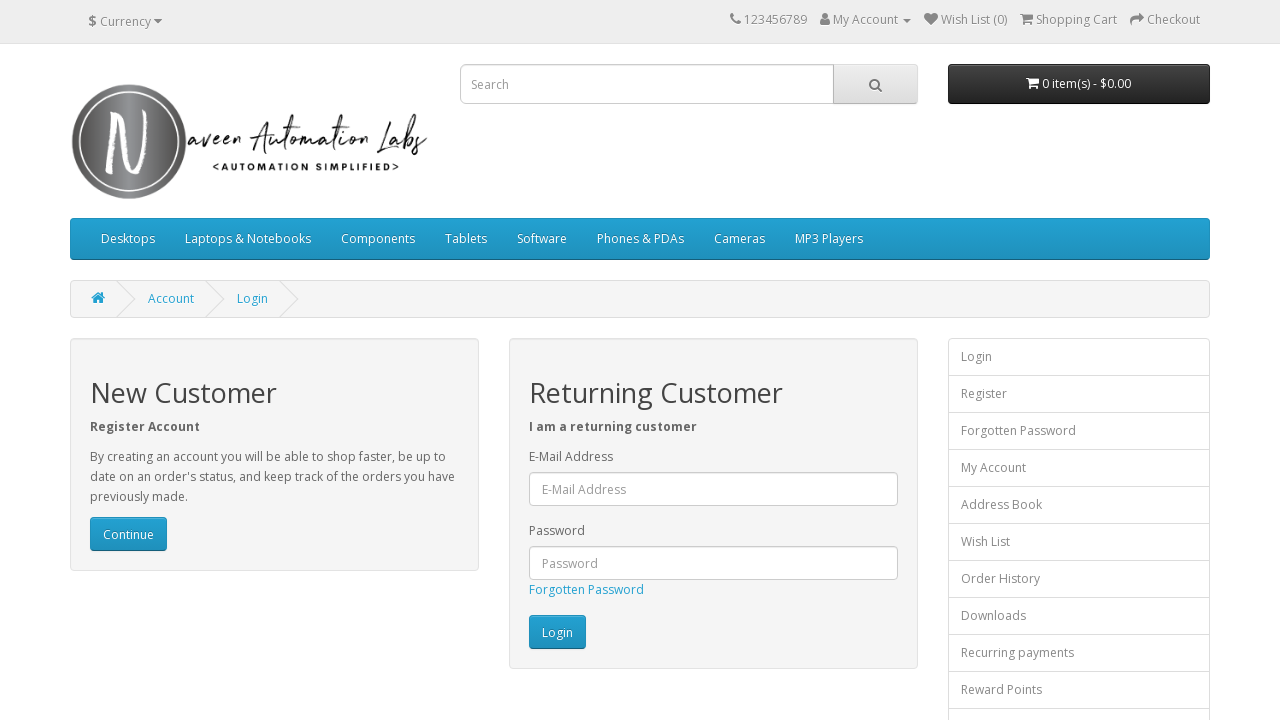

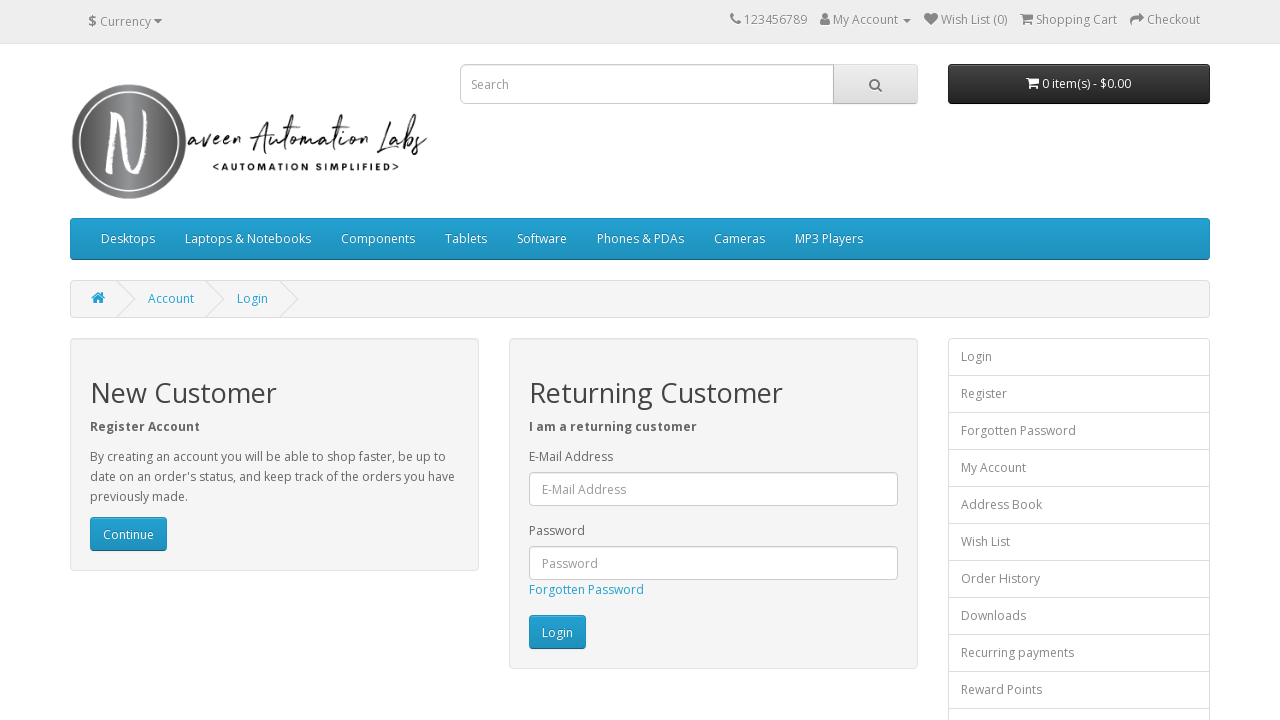